Tests a sample todo application by clicking existing todo items, adding a new todo item with custom text, and verifying the new item appears in the list.

Starting URL: https://lambdatest.github.io/sample-todo-app/

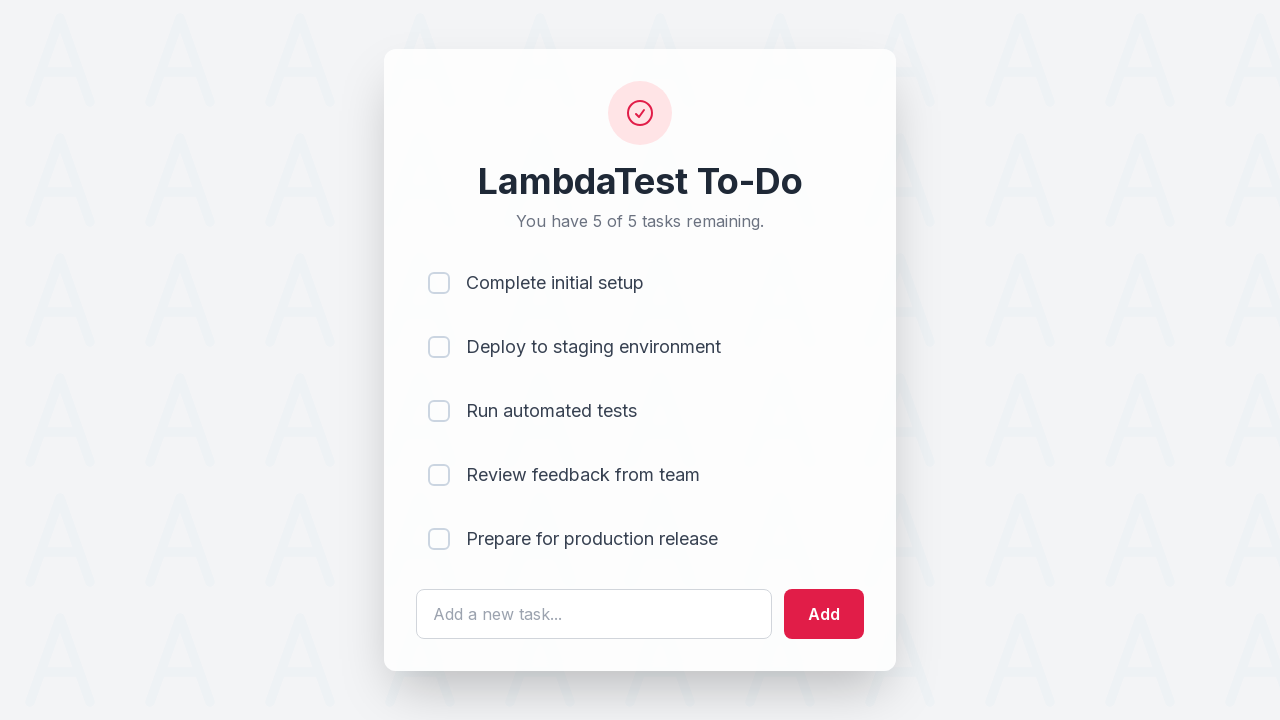

First todo item (li1) became visible
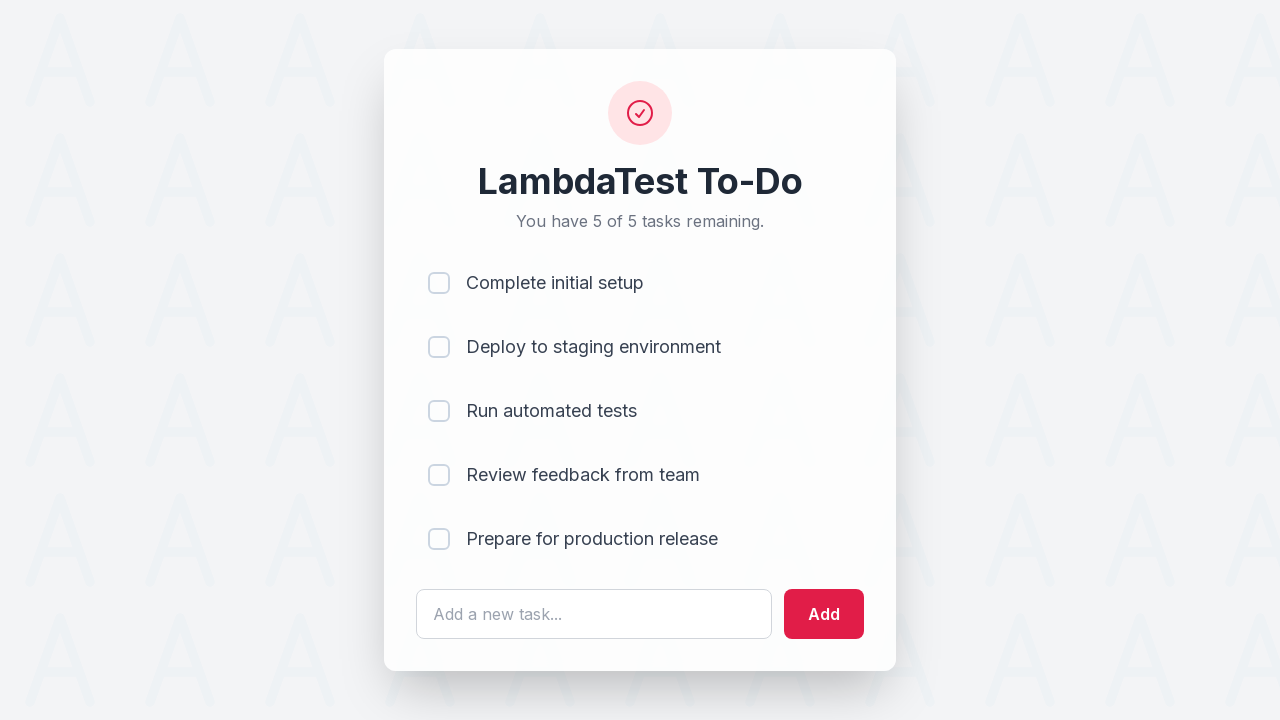

Clicked first todo item (li1) at (439, 283) on [name='li1']
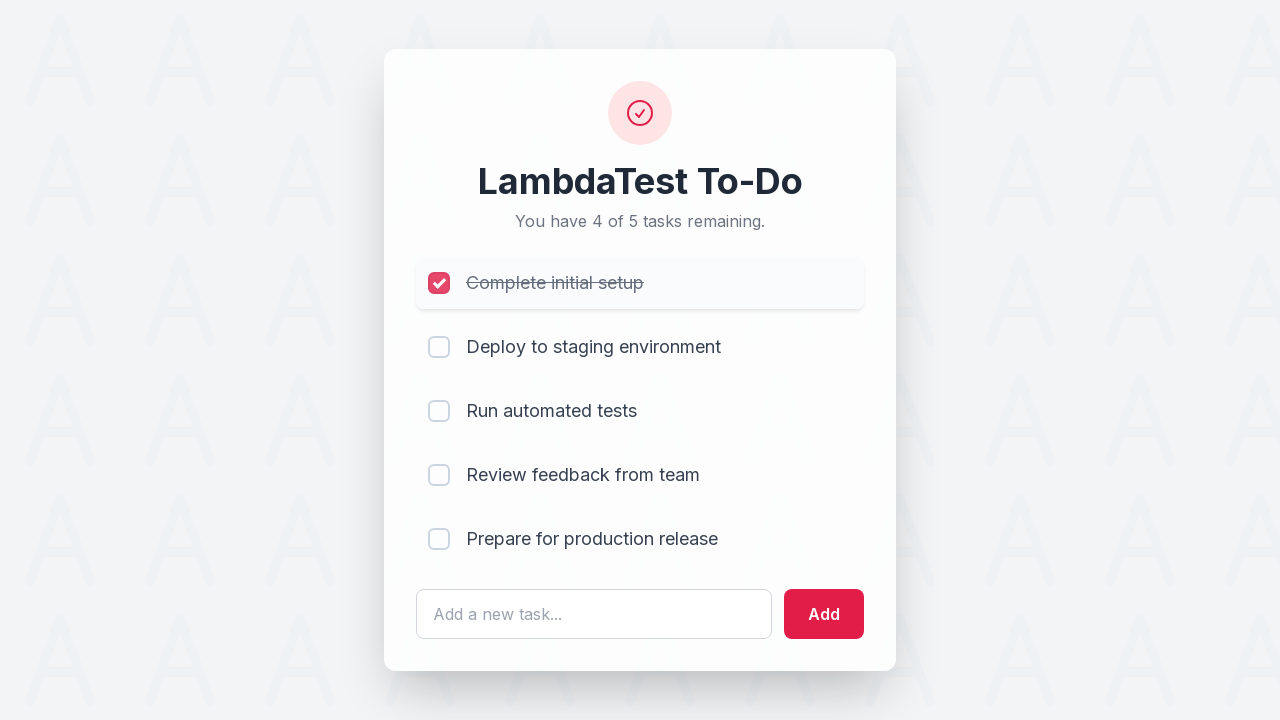

Second todo item (li2) became visible
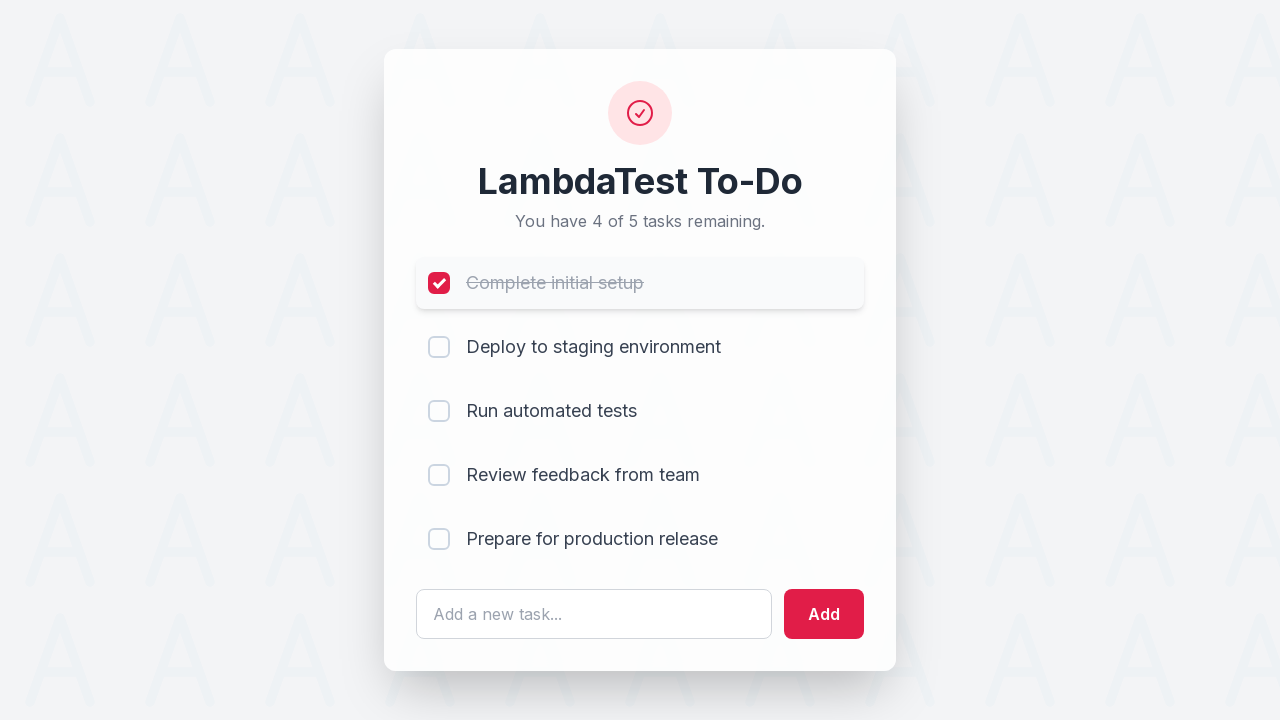

Clicked second todo item (li2) at (439, 347) on [name='li2']
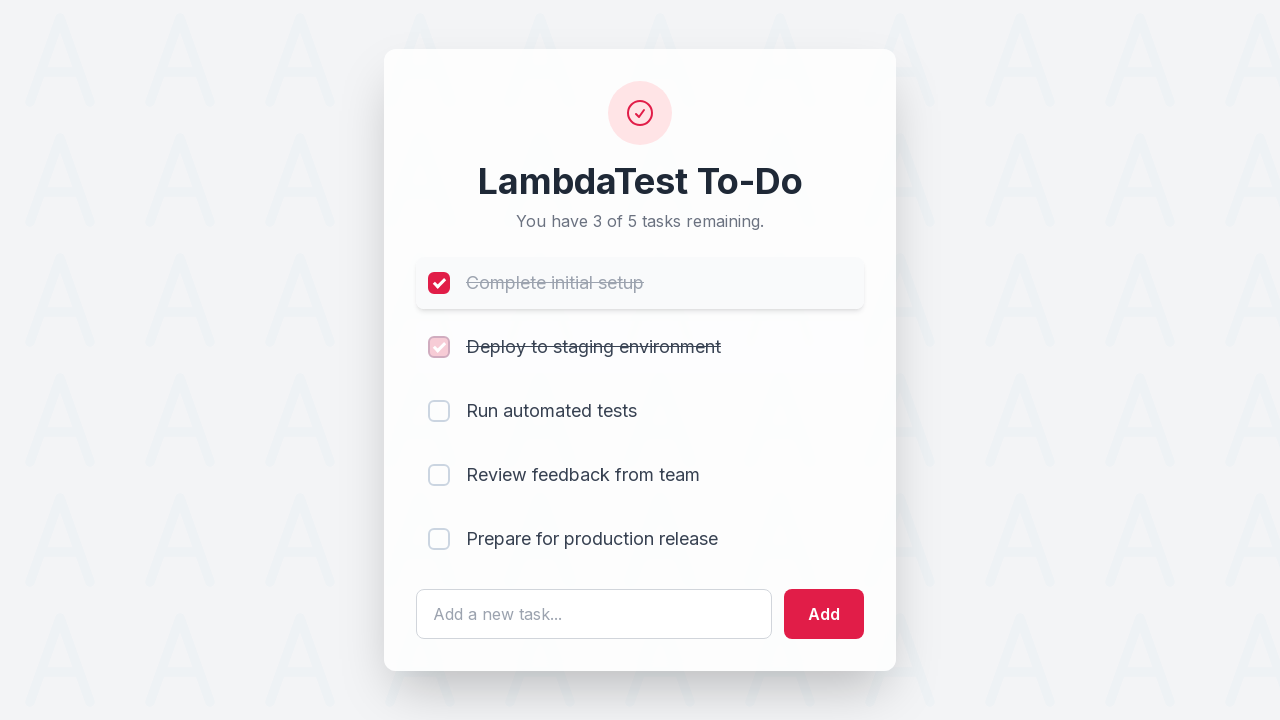

Todo input field became visible
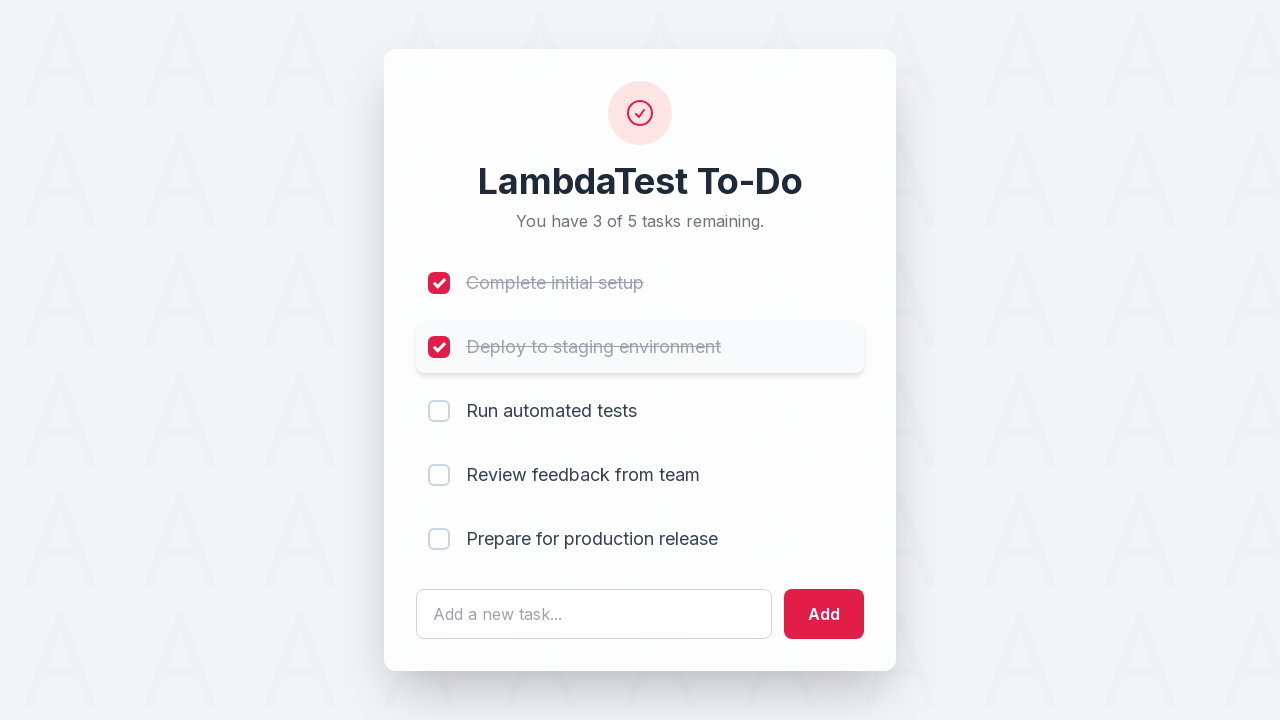

Filled todo input field with 'Yey, Let's add it to list' on #sampletodotext
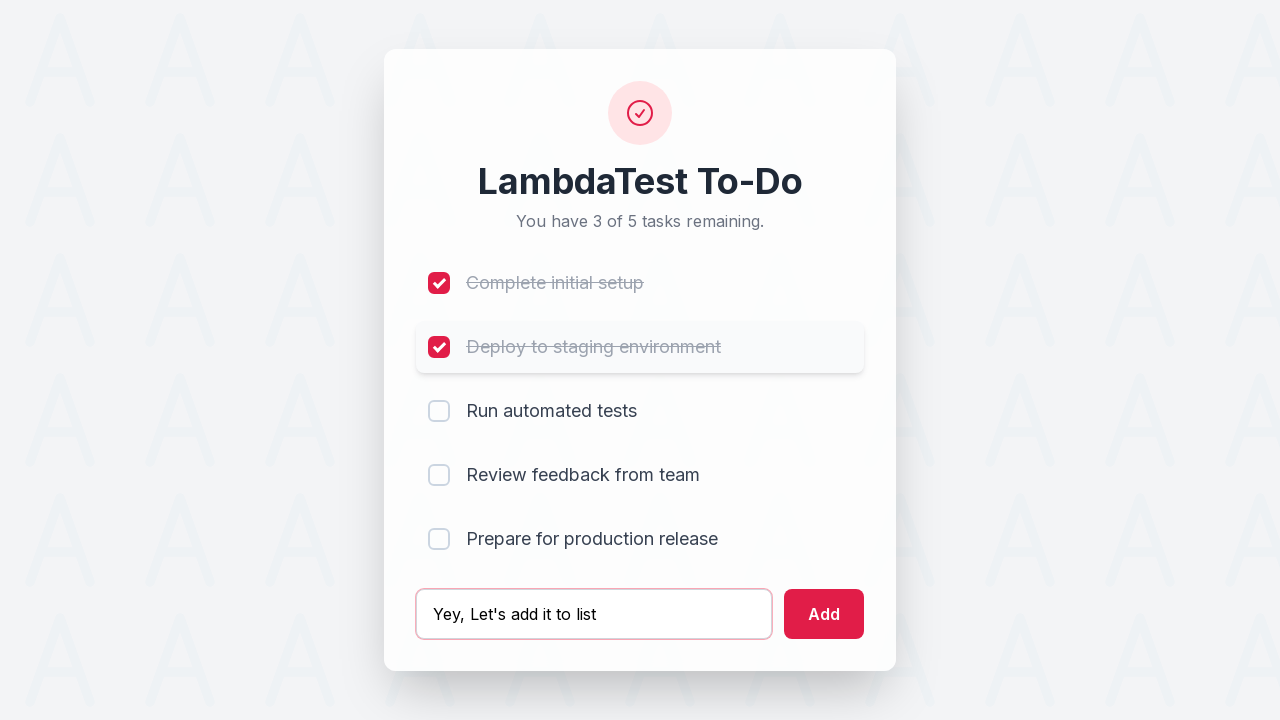

Add button became visible
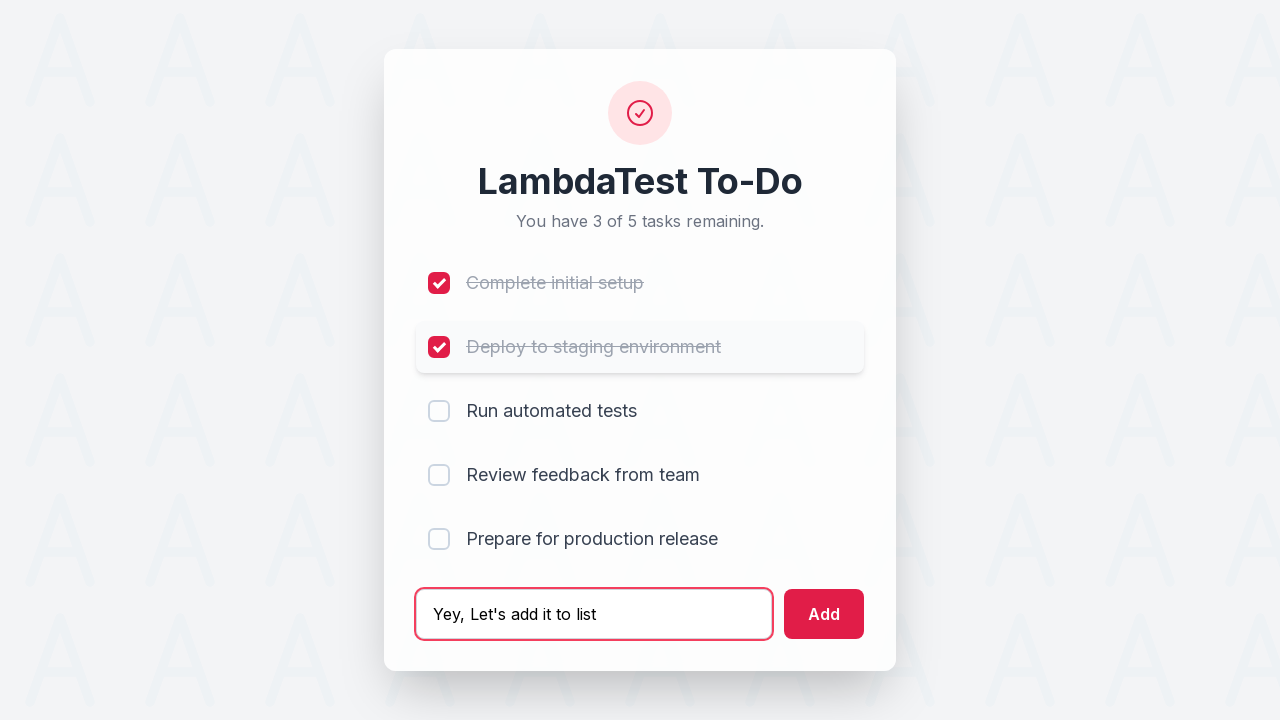

Clicked add button to create new todo item at (824, 614) on #addbutton
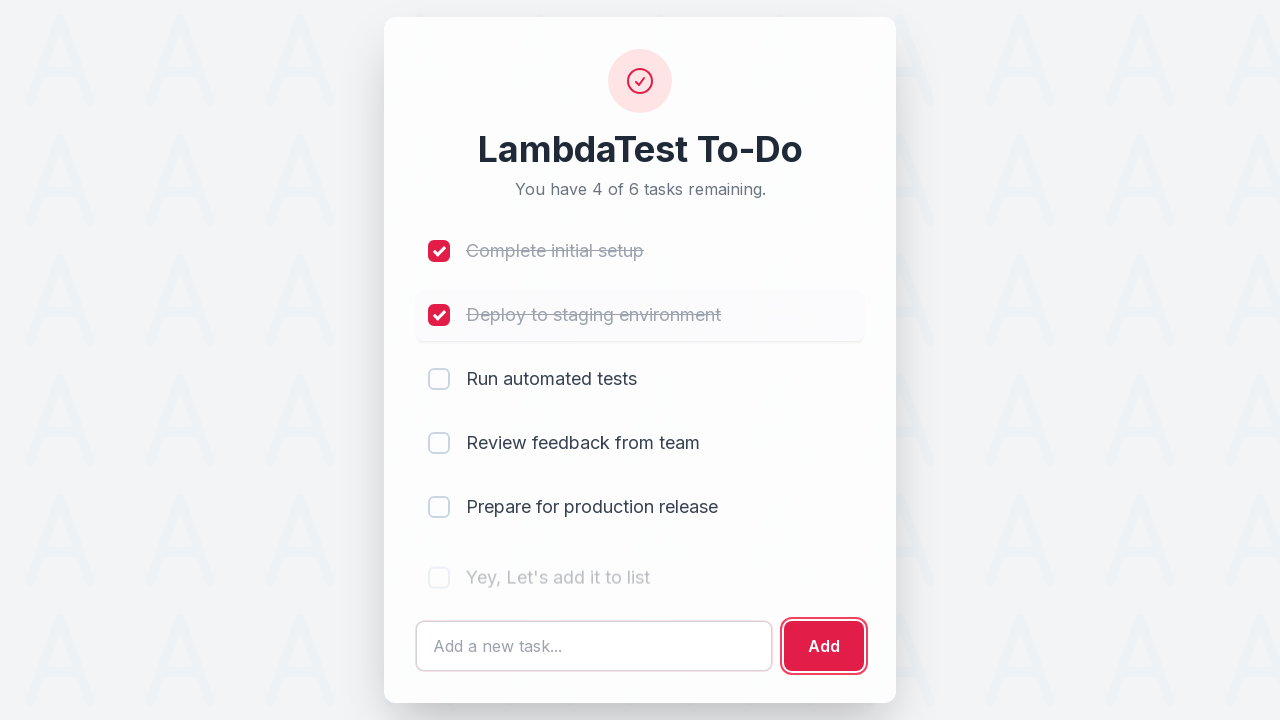

New todo item appeared in the list at position 6
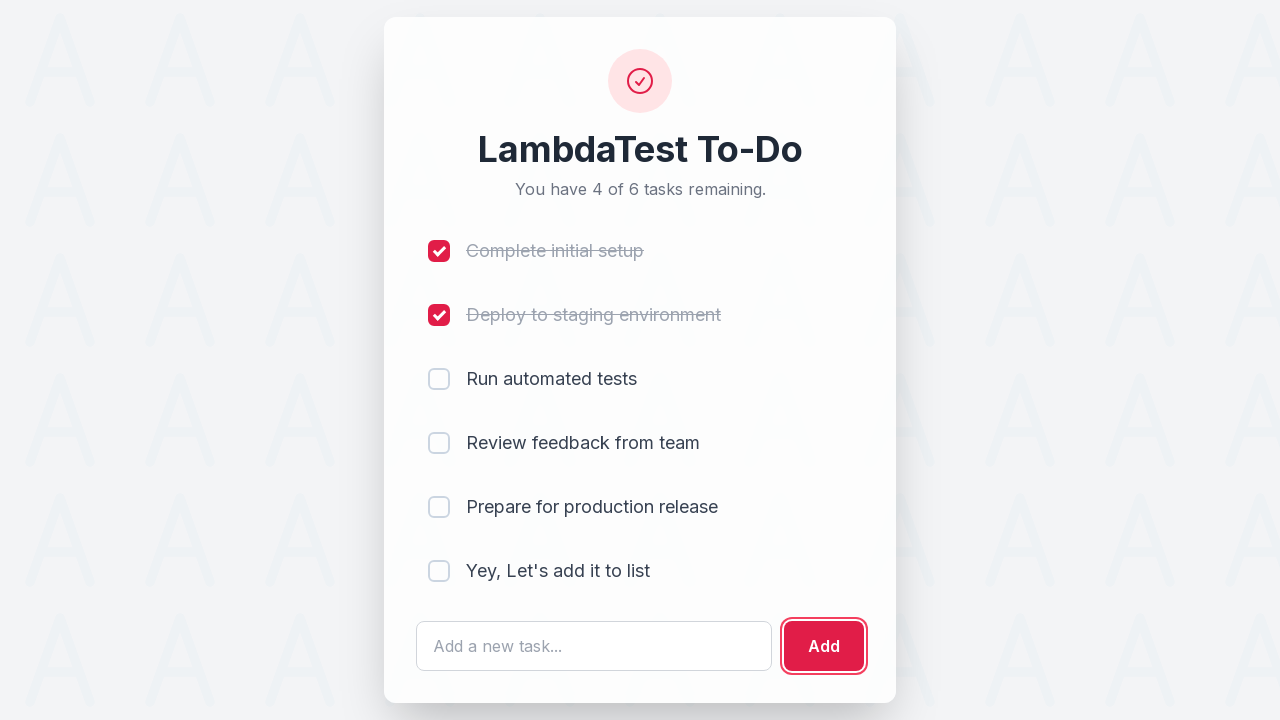

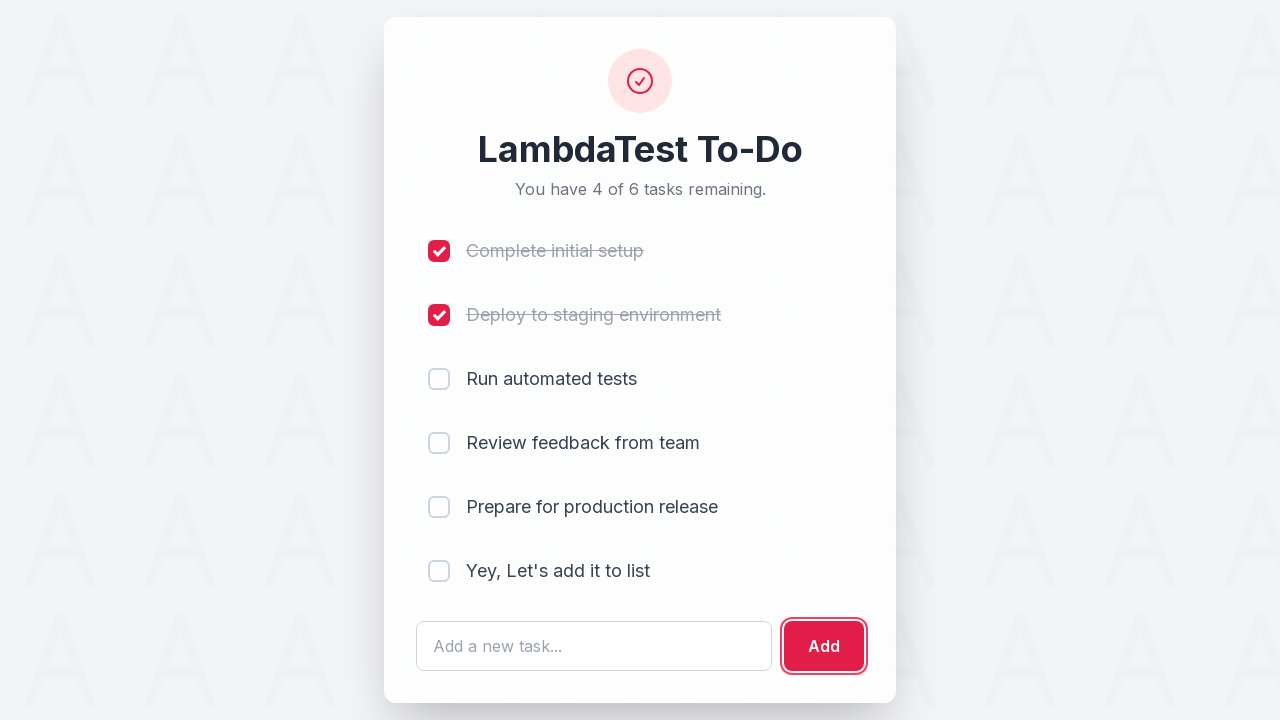